Tests clicking a prompt alert button, entering text in the prompt, accepting it, and verifying the entered text is displayed

Starting URL: https://demoqa.com/alerts

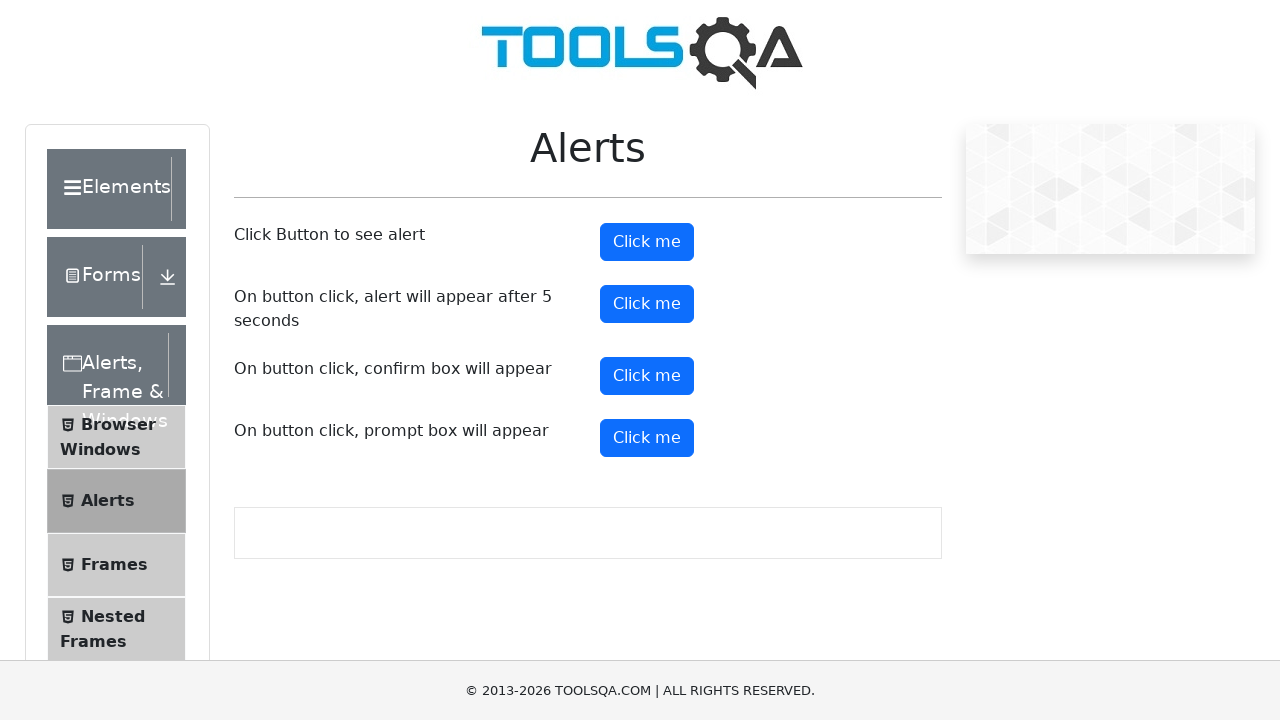

Set up dialog handler to accept prompt with text 'RandomUser847'
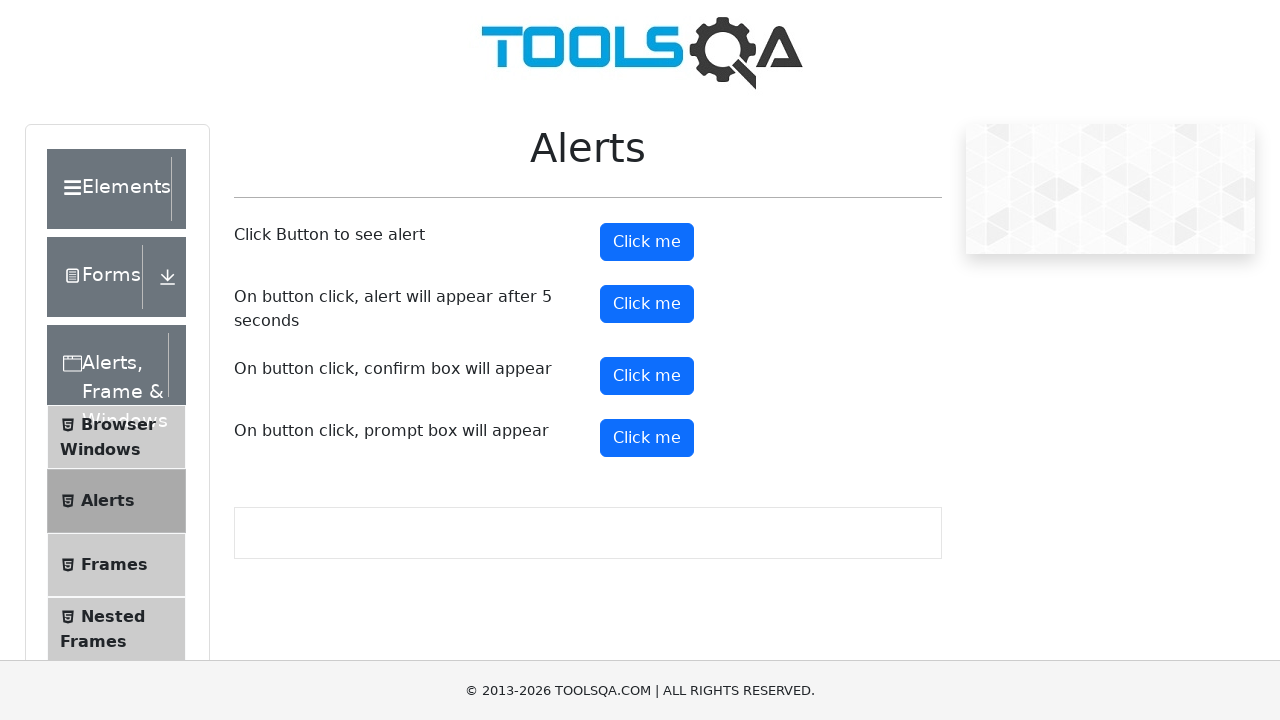

Clicked the prompt alert button at (647, 438) on #promtButton
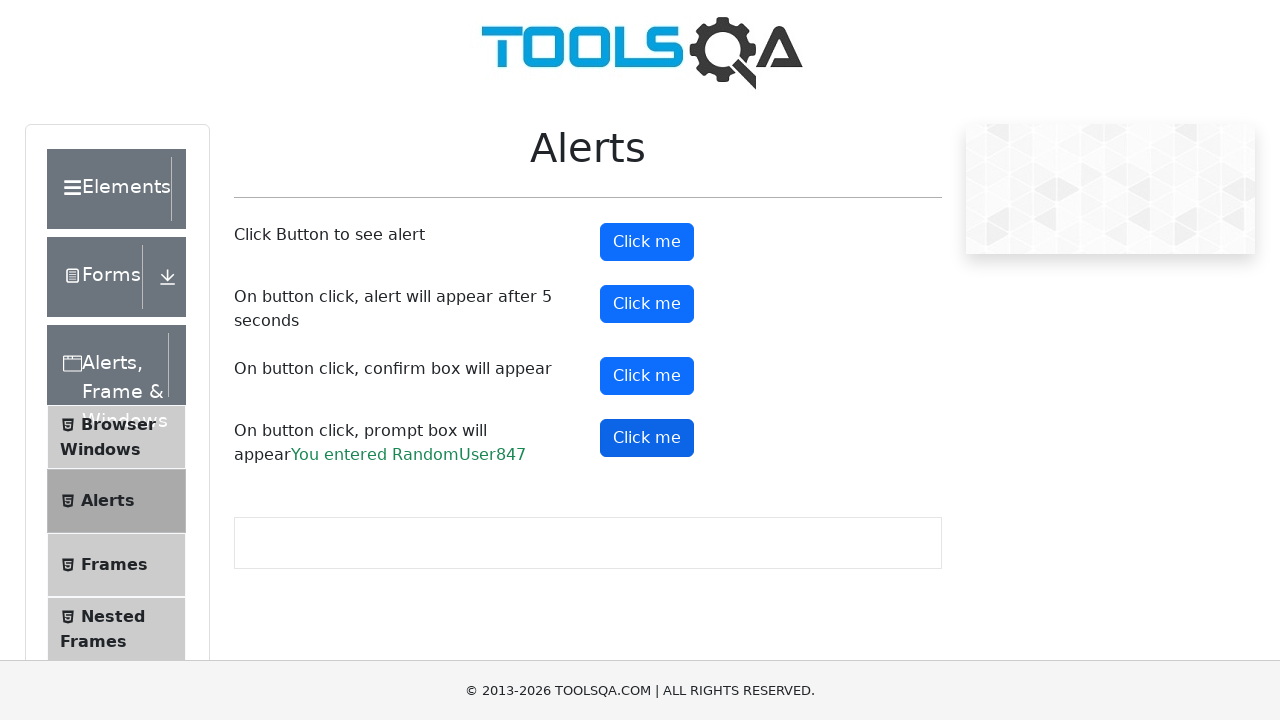

Prompt result text appeared on the page
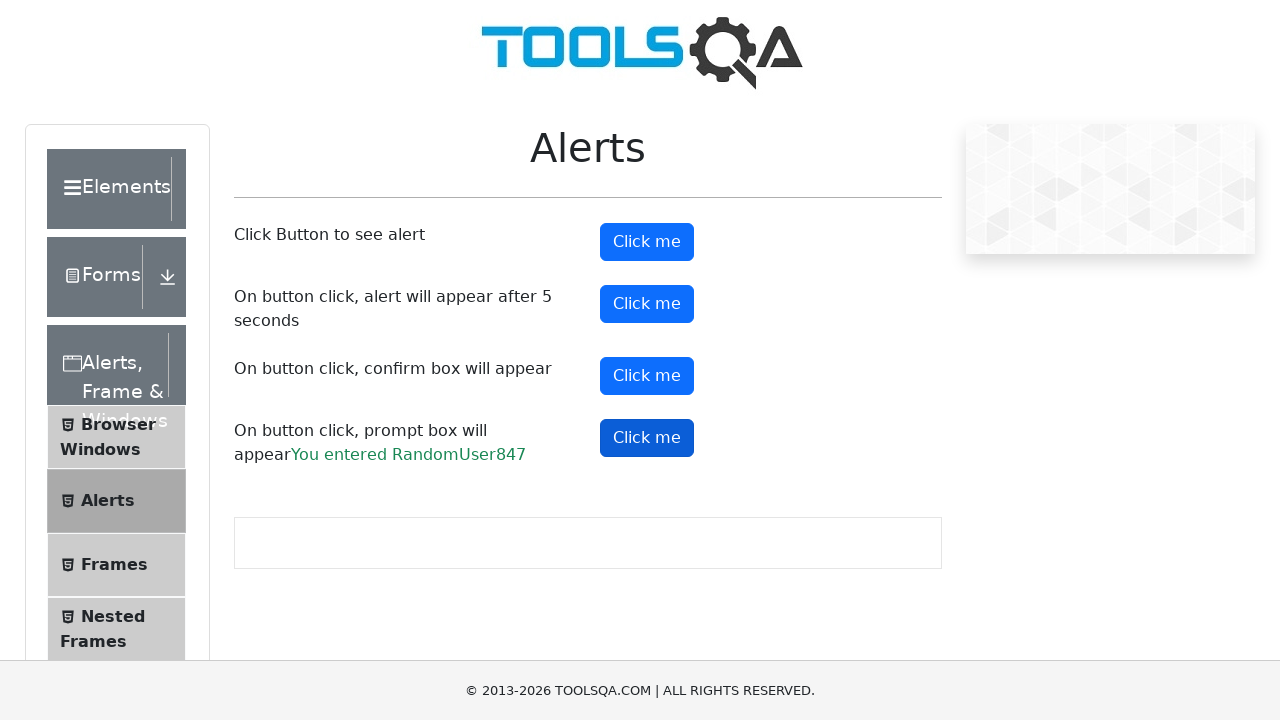

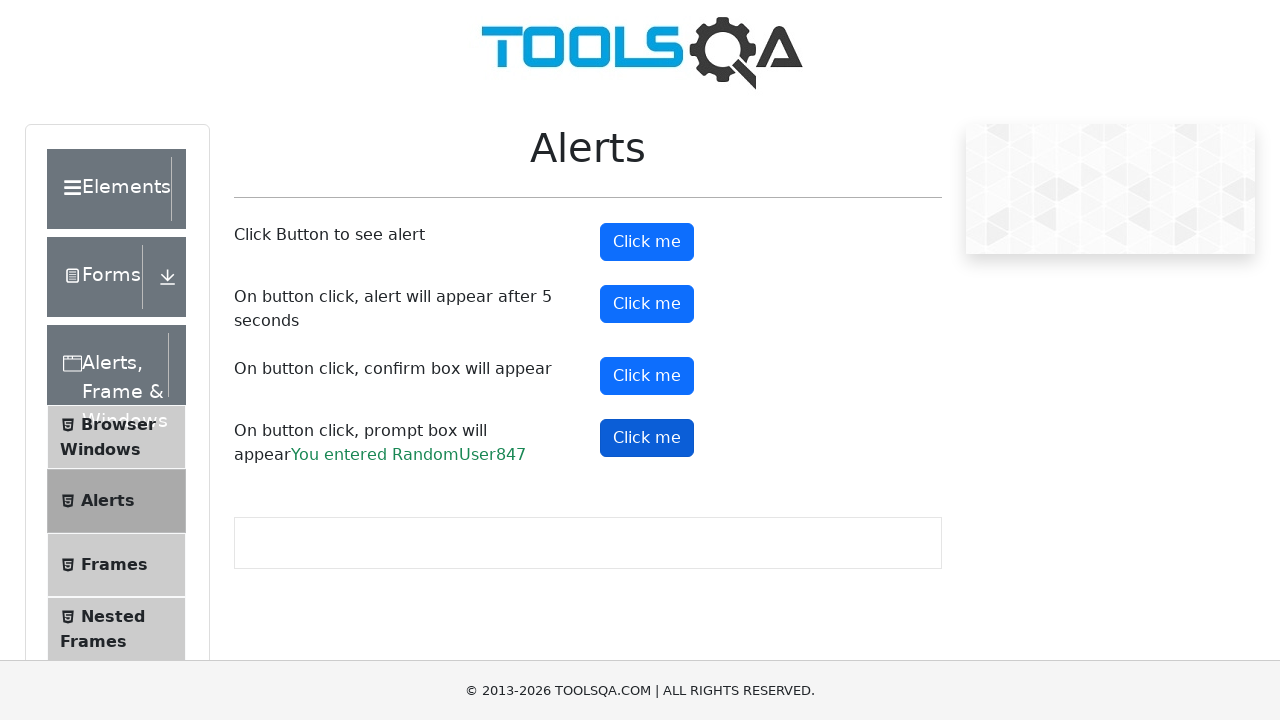